Navigates to Luogu problem list page, waits for problems to load, then toggles between showing algorithm tags and source tags by clicking the respective buttons.

Starting URL: https://www.luogu.com.cn/problem/list?page=1

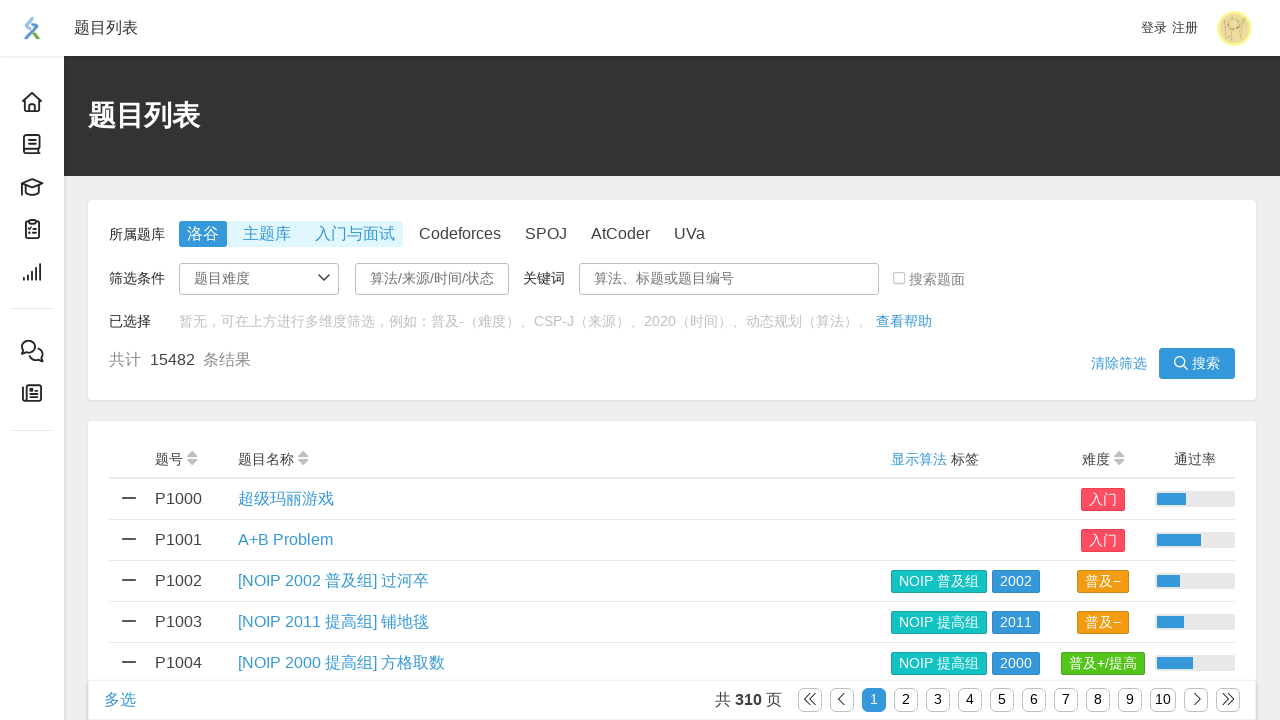

Reloaded the Luogu problem list page
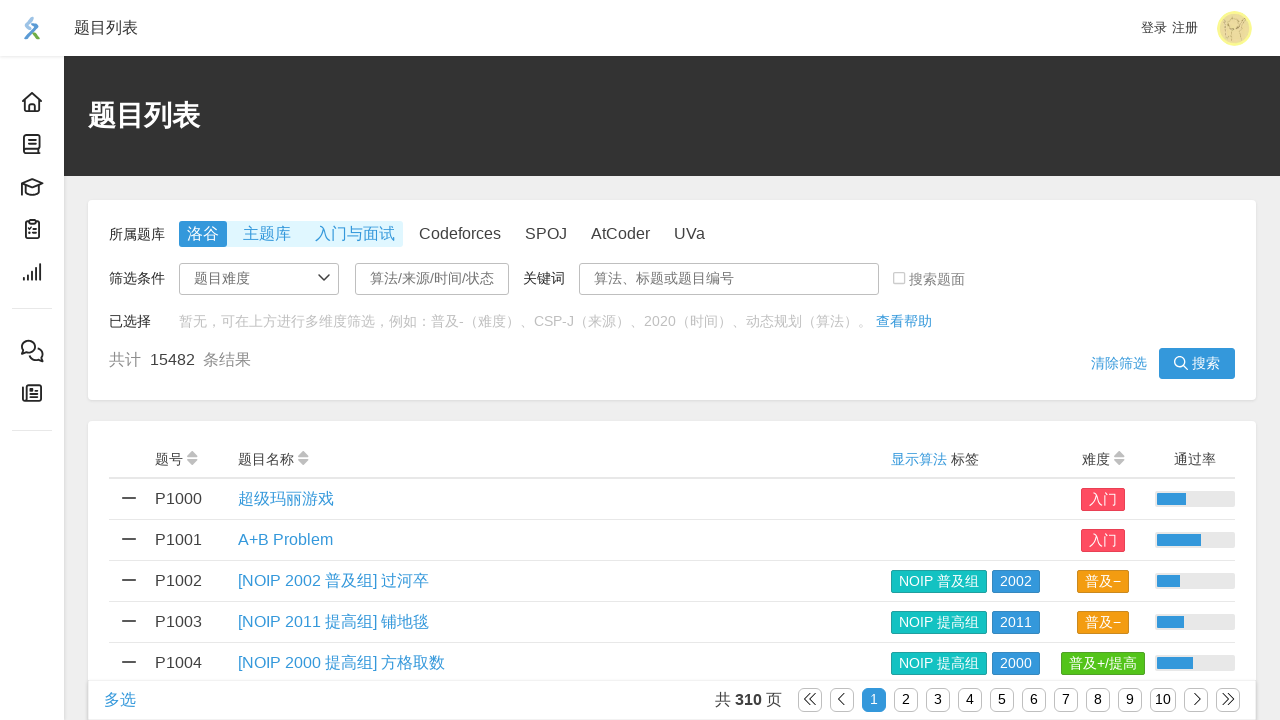

Problem rows loaded
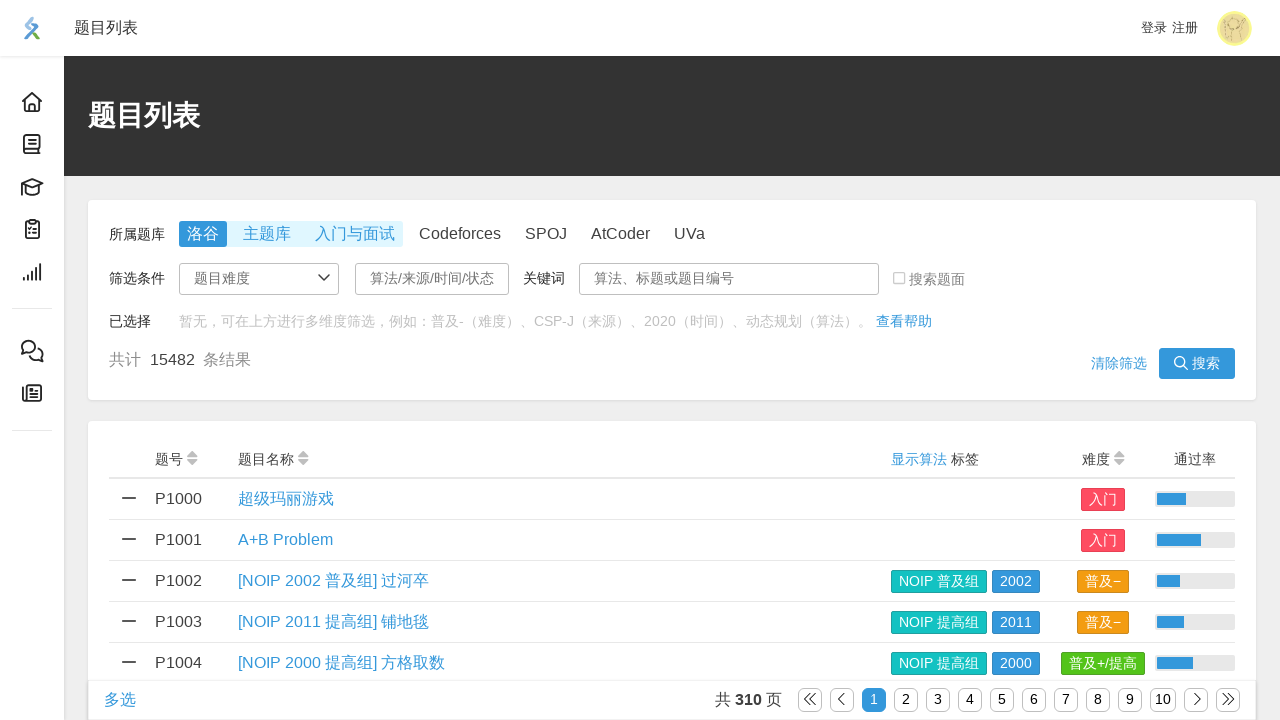

Problem title elements became visible
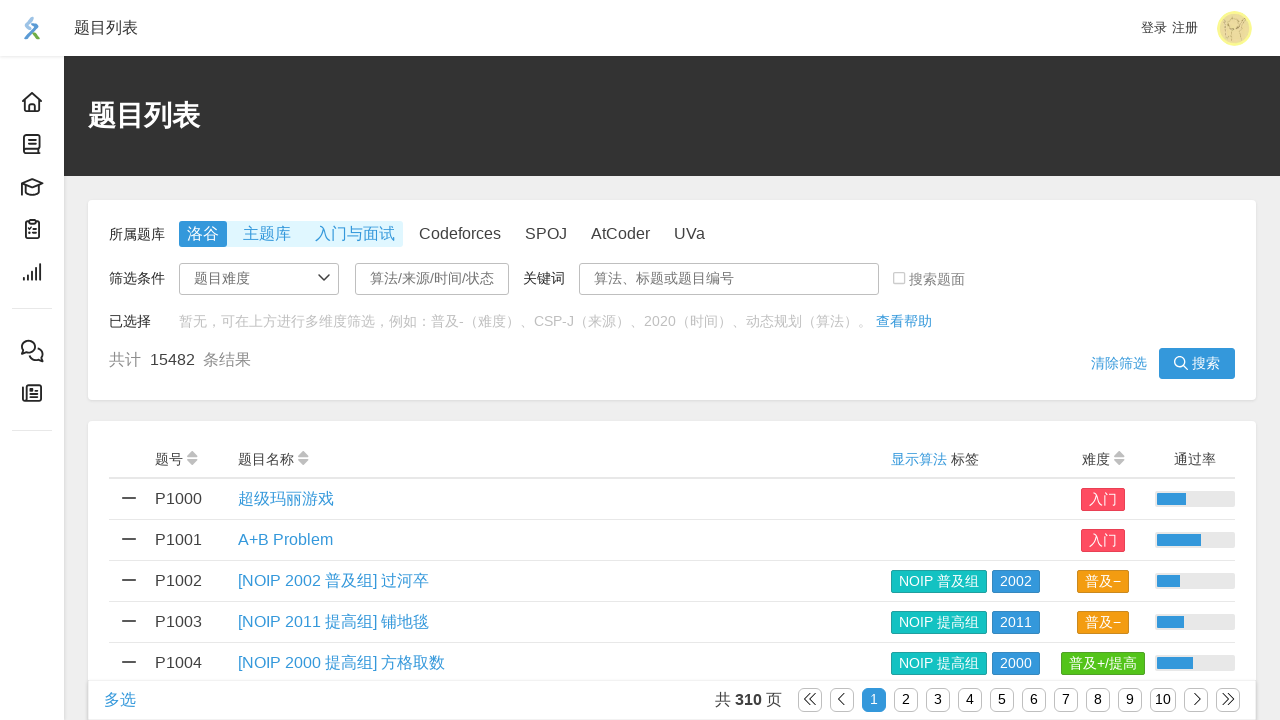

Clicked the 'Show Algorithm' button to display algorithm tags at (919, 459) on xpath=//*[text()='显示算法']
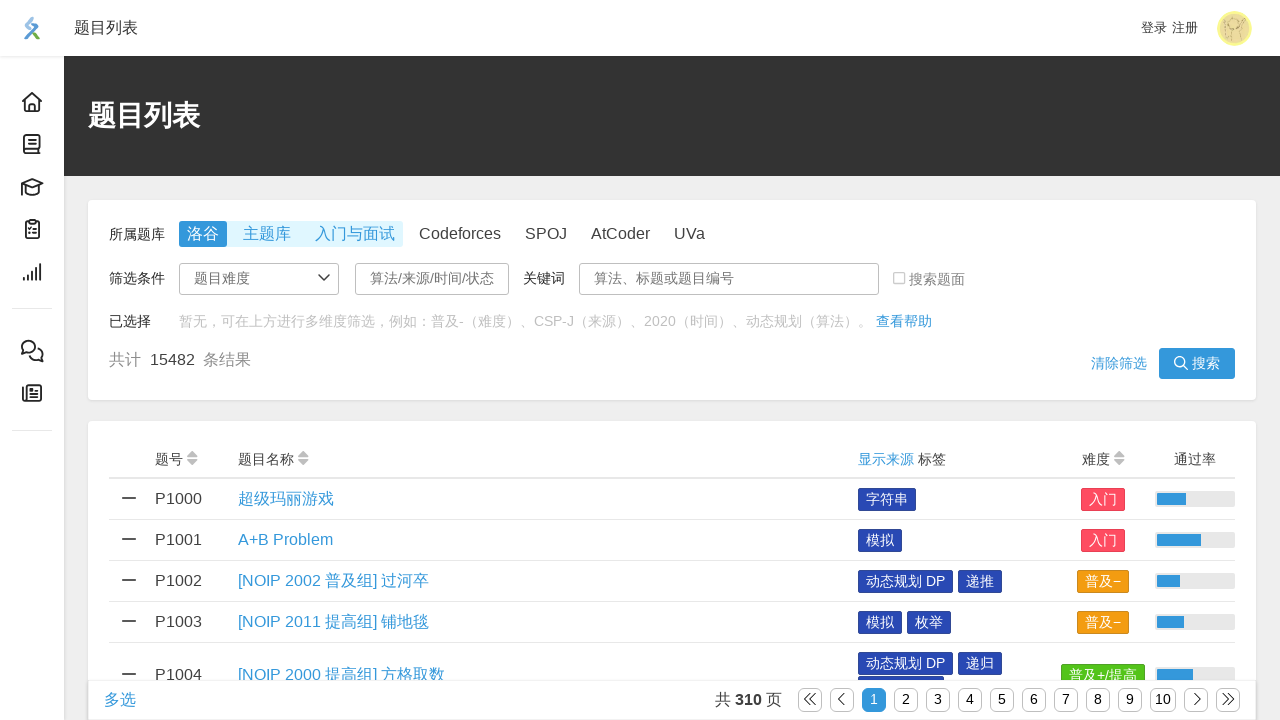

Waited 500ms for algorithm tags view to update
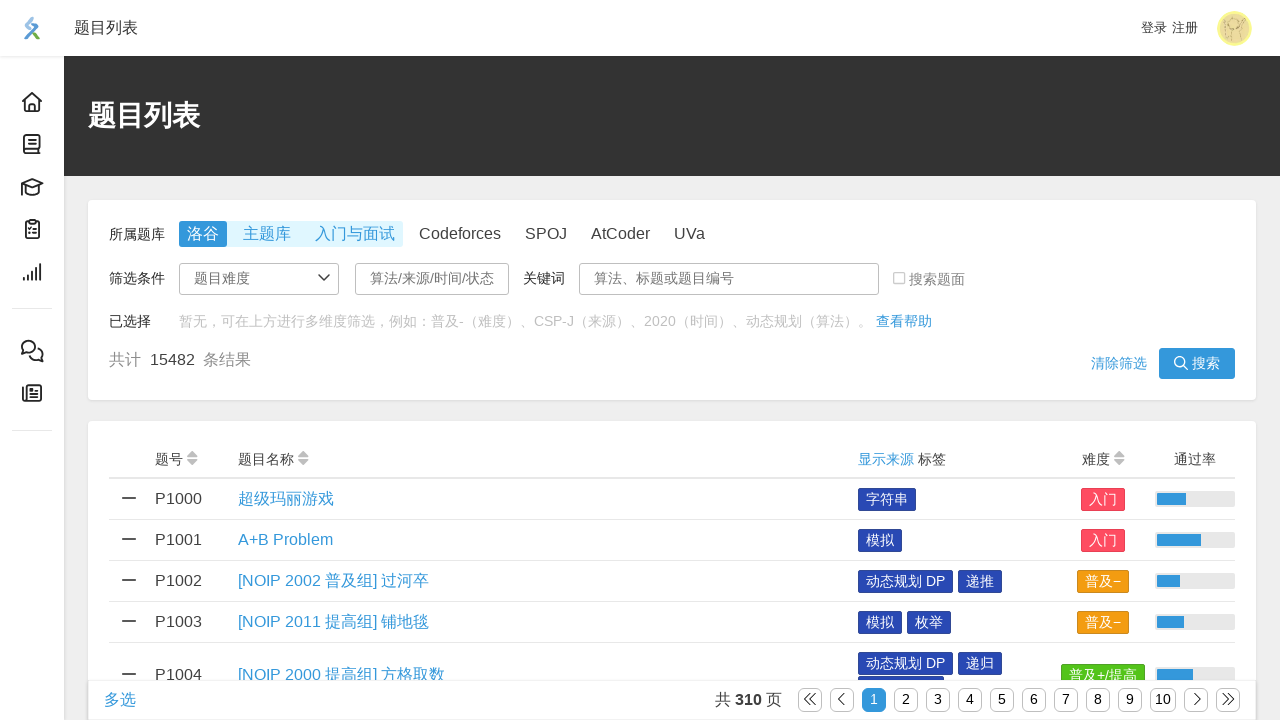

Clicked the 'Show Source' button to display source tags at (886, 459) on xpath=//*[text()='显示来源']
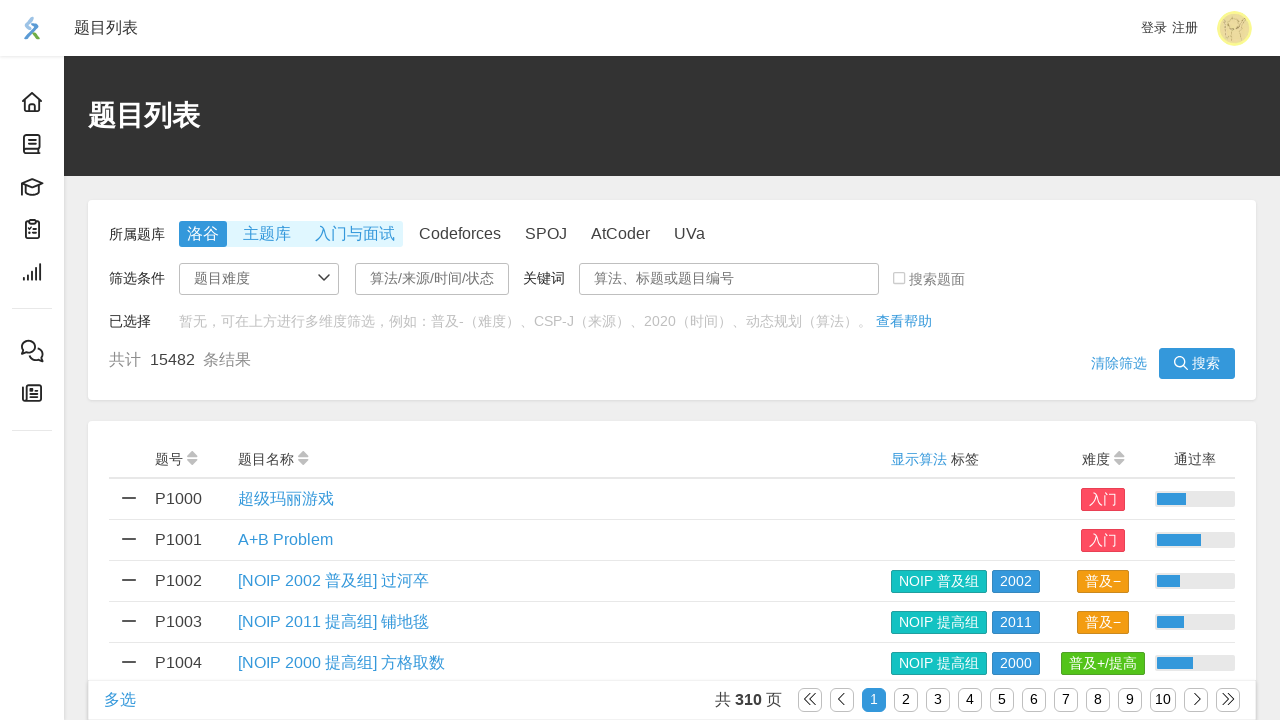

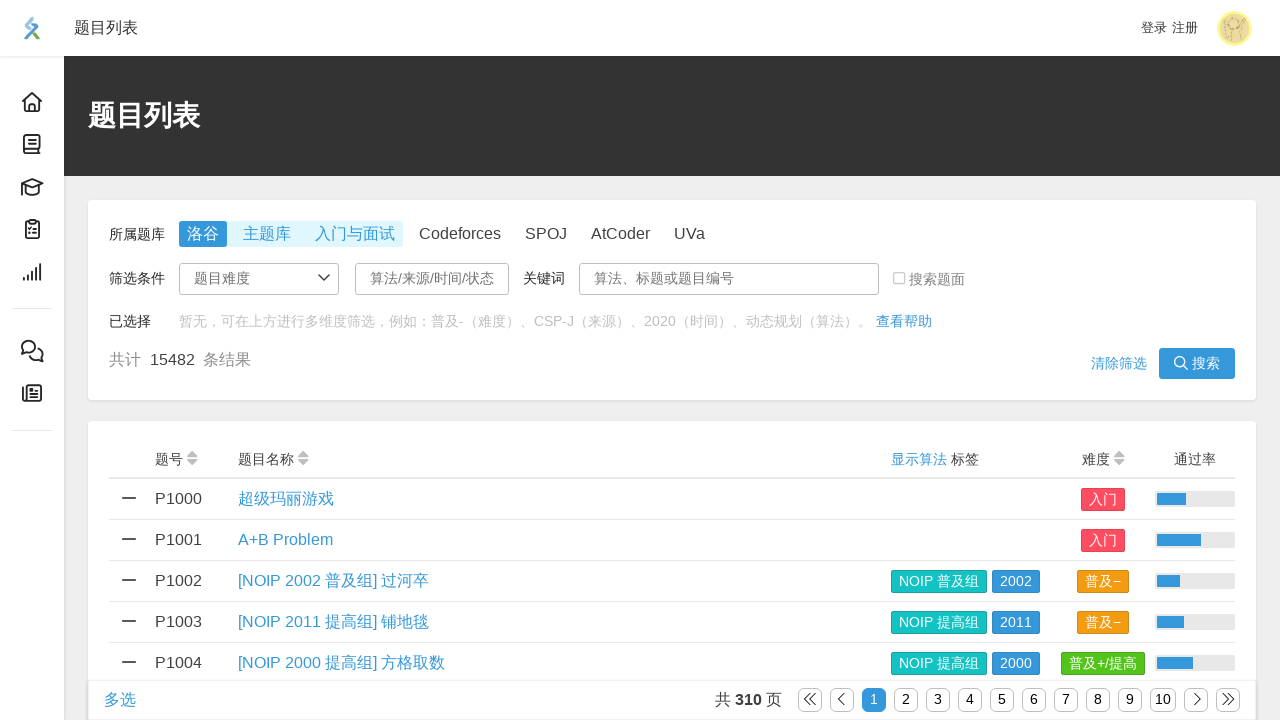